Tests window handling by opening a new window through a link click and switching between windows

Starting URL: https://the-internet.herokuapp.com/windows

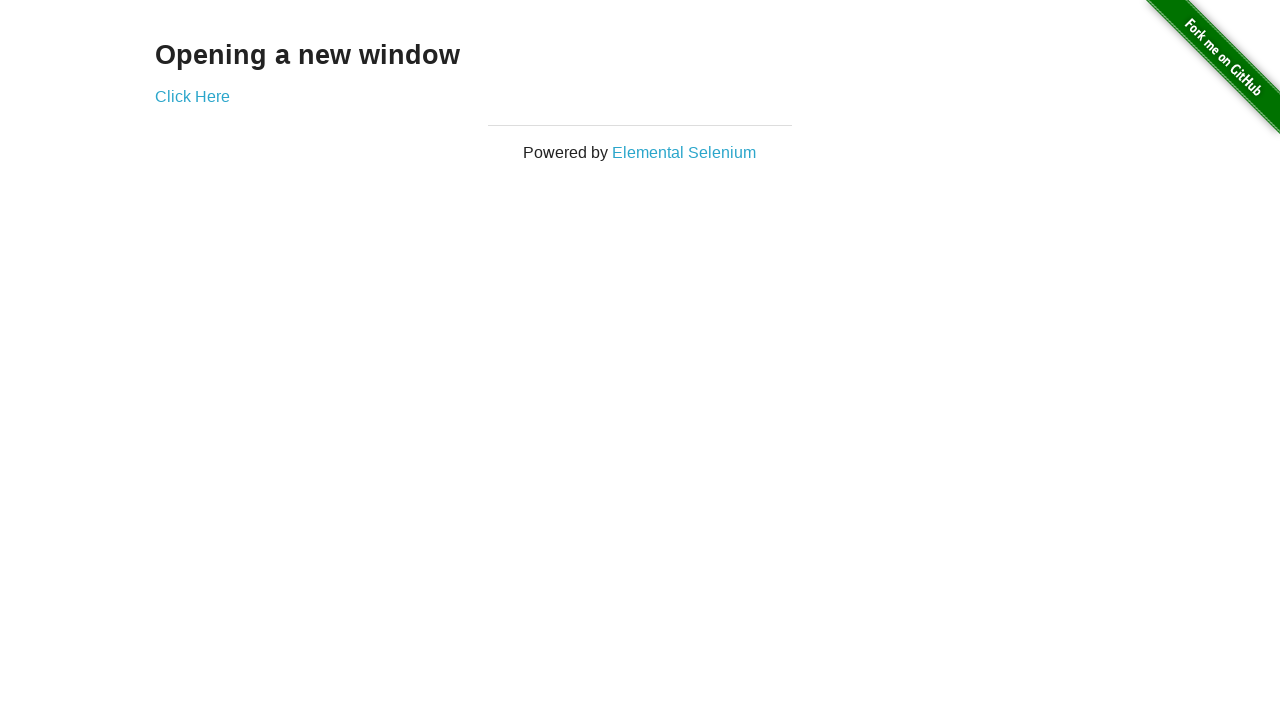

Clicked 'Click Here' link to open new window at (192, 96) on text=Click Here
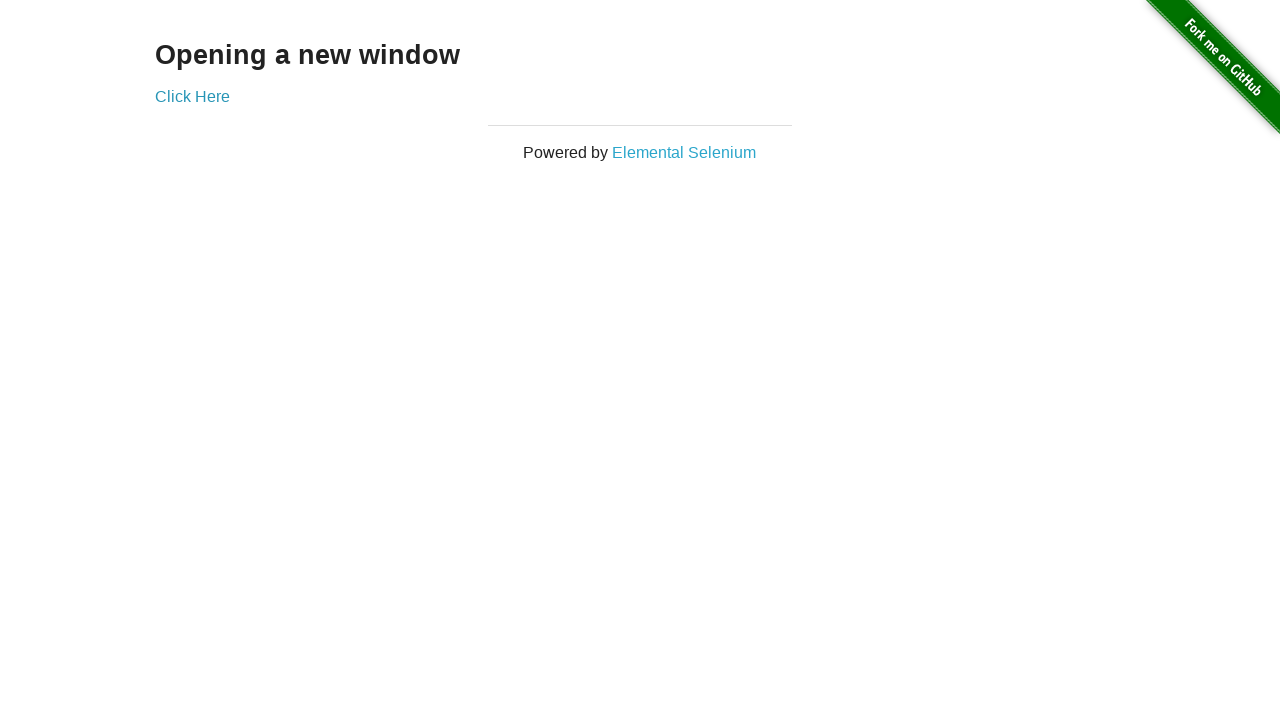

New window page object captured
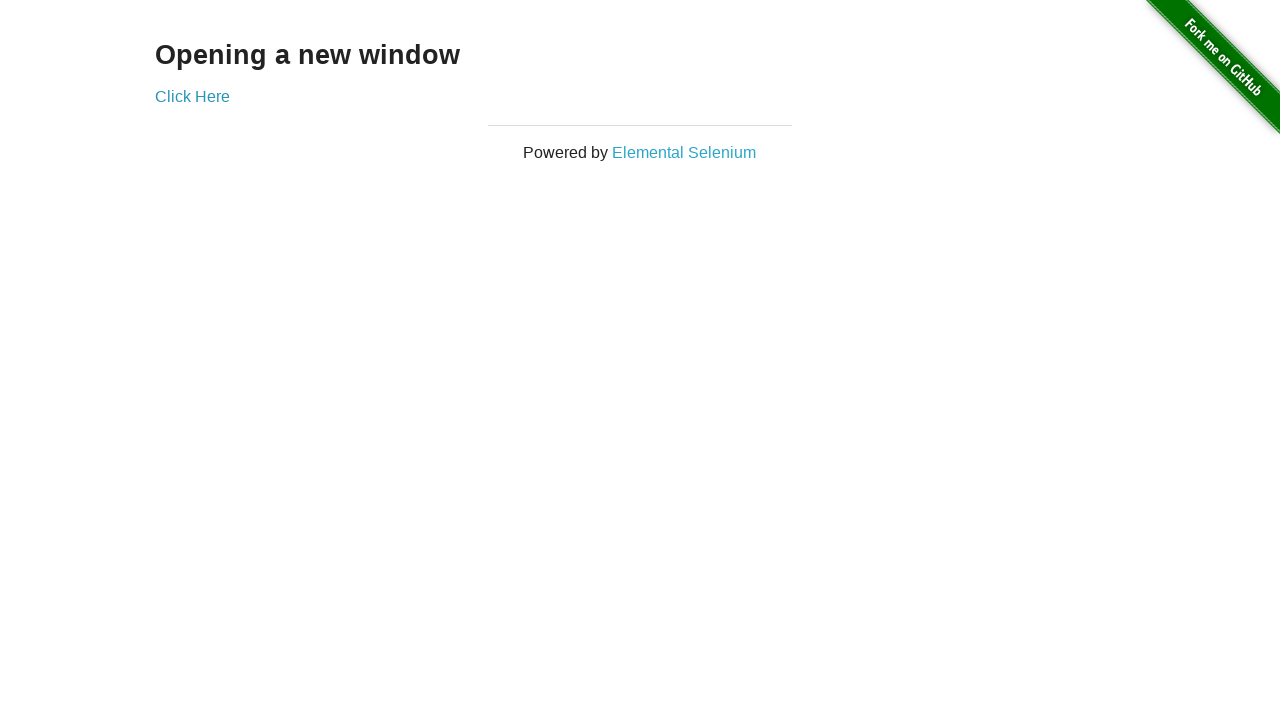

New window page loaded completely
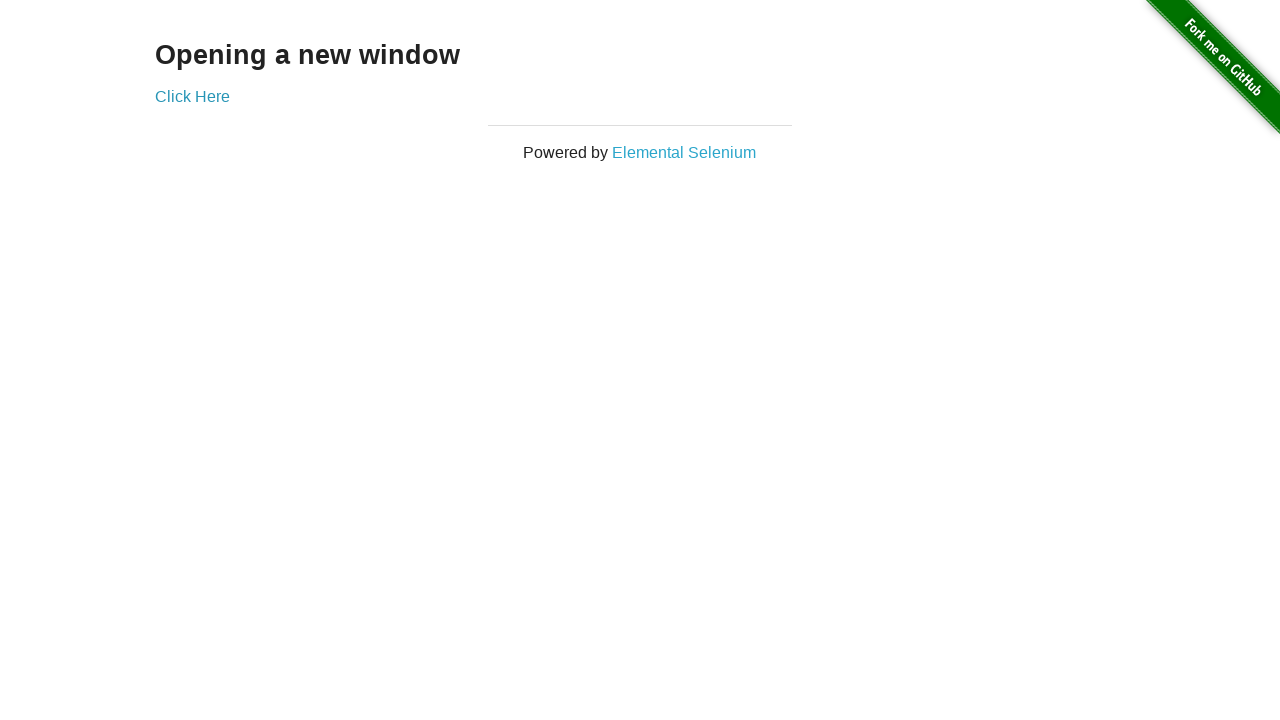

Switched back to original window
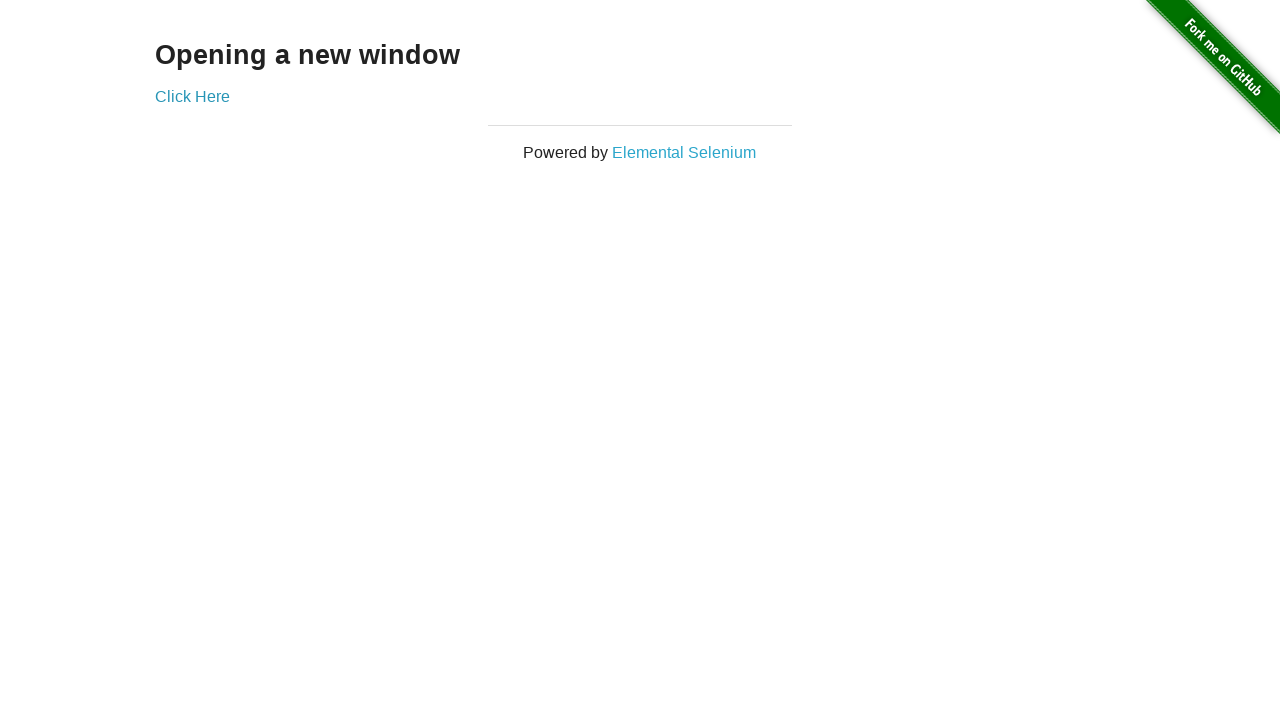

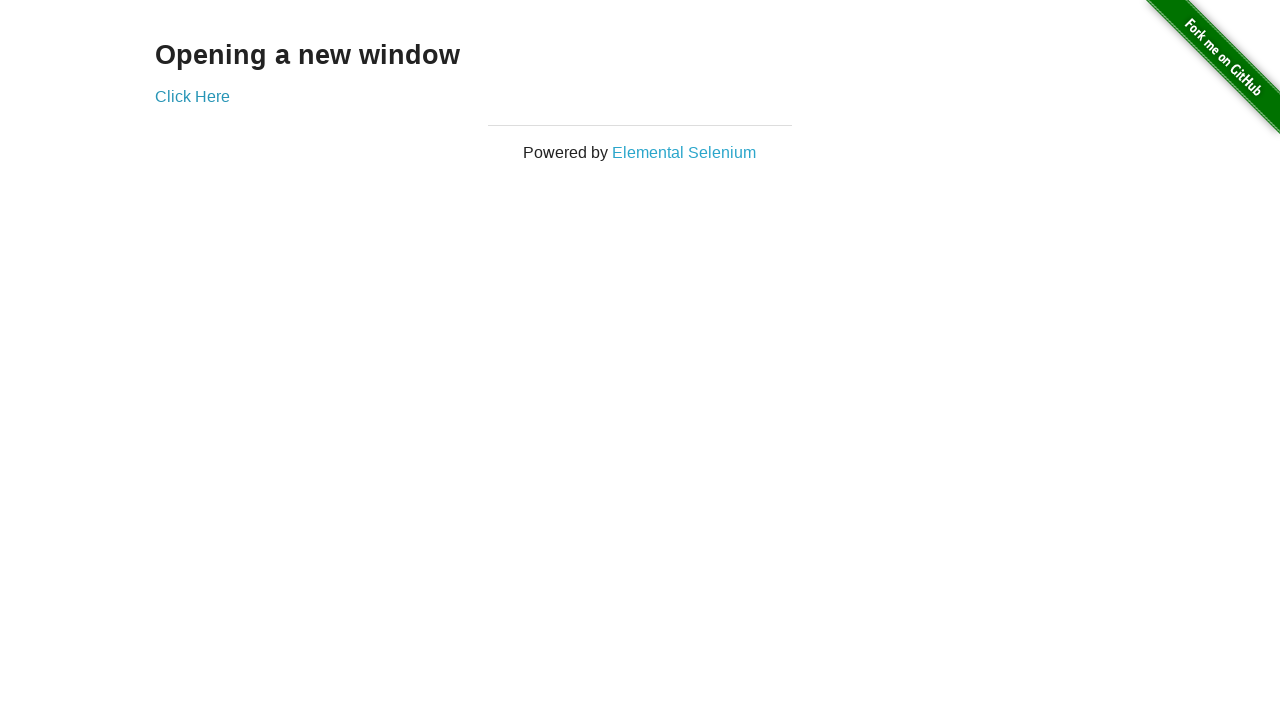